Tests the search functionality by searching for a programming language name and verifying that search results contain the searched term

Starting URL: https://www.99-bottles-of-beer.net/

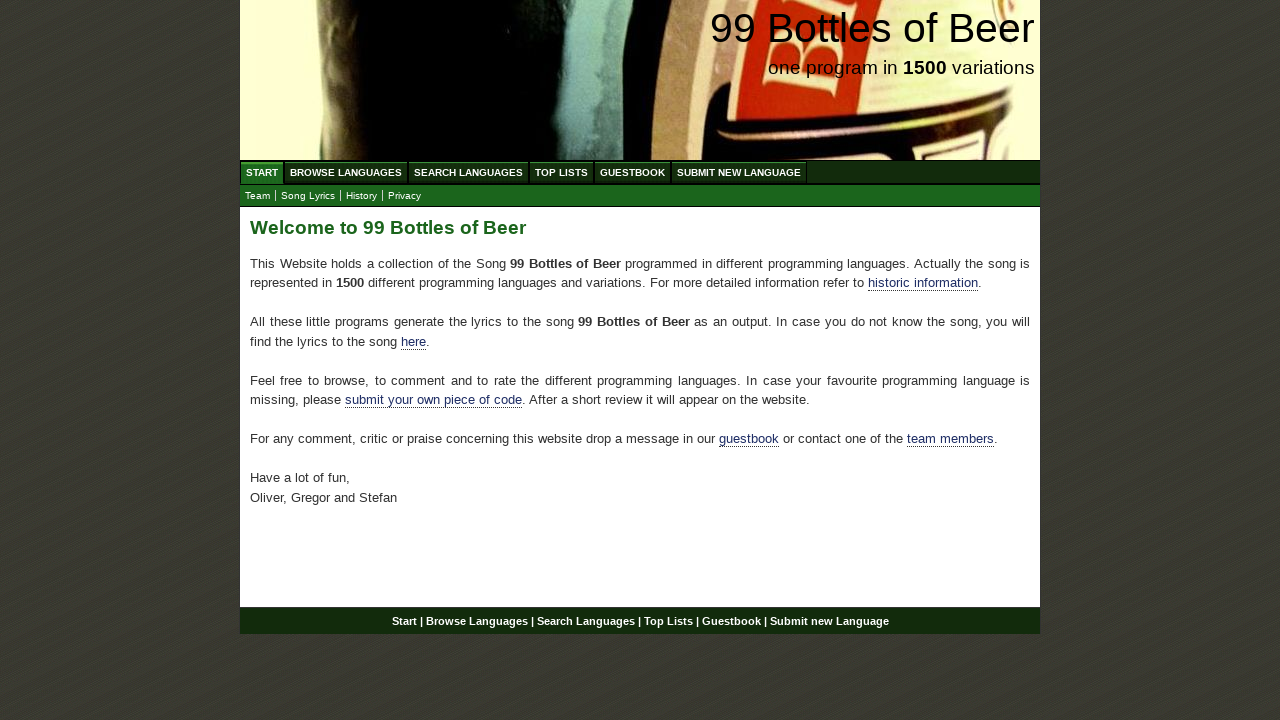

Clicked on Search Languages menu at (468, 172) on xpath=//ul[@id='menu']/li/a[@href='/search.html']
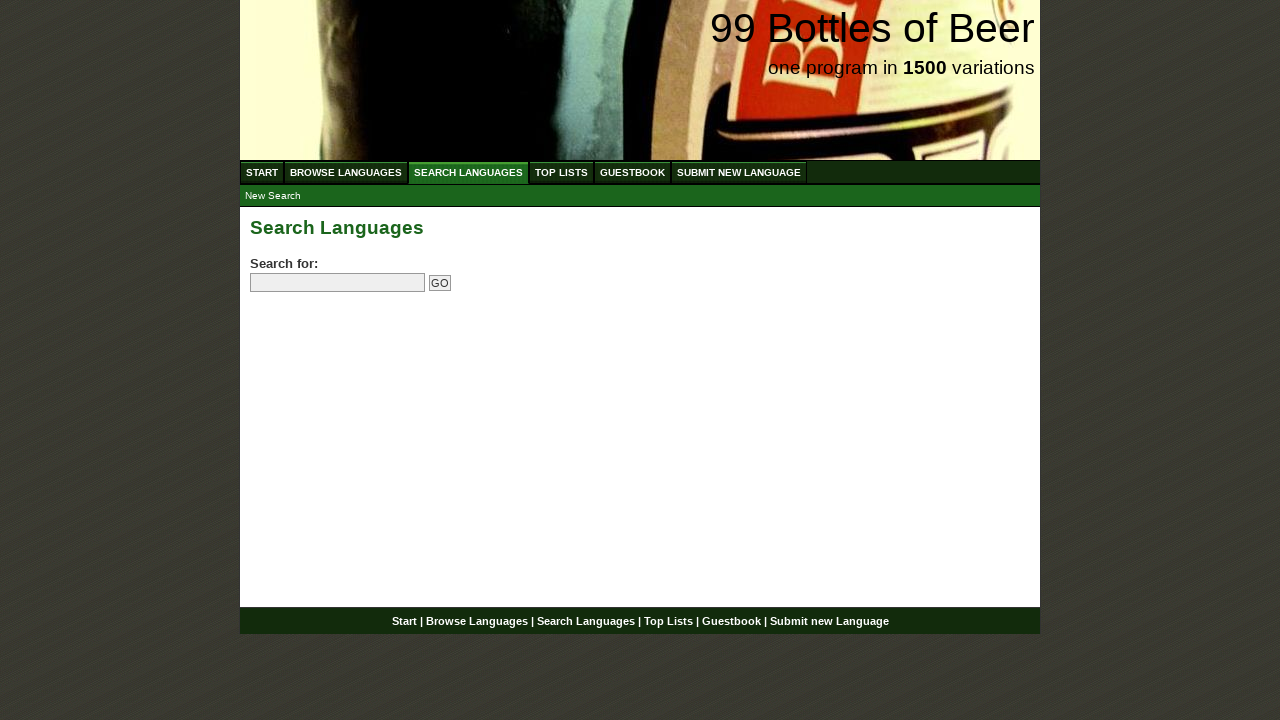

Clicked on search input field at (338, 283) on input[name='search']
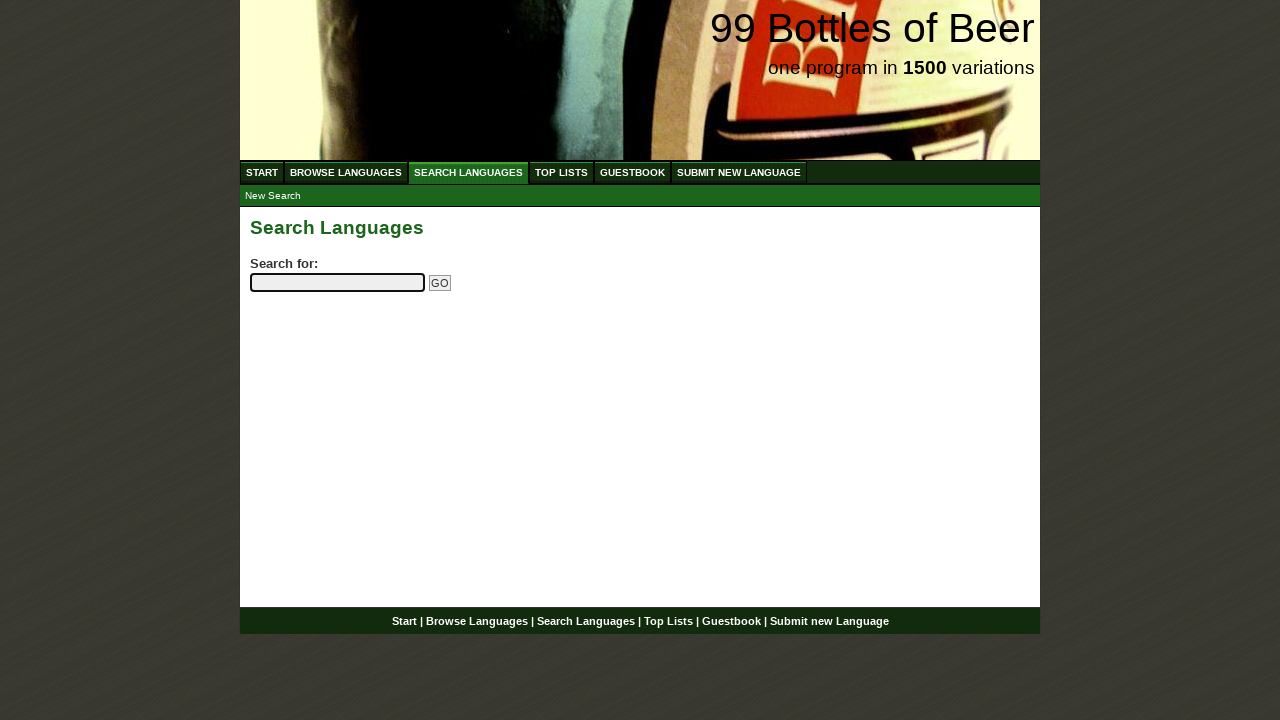

Filled search field with 'python' on input[name='search']
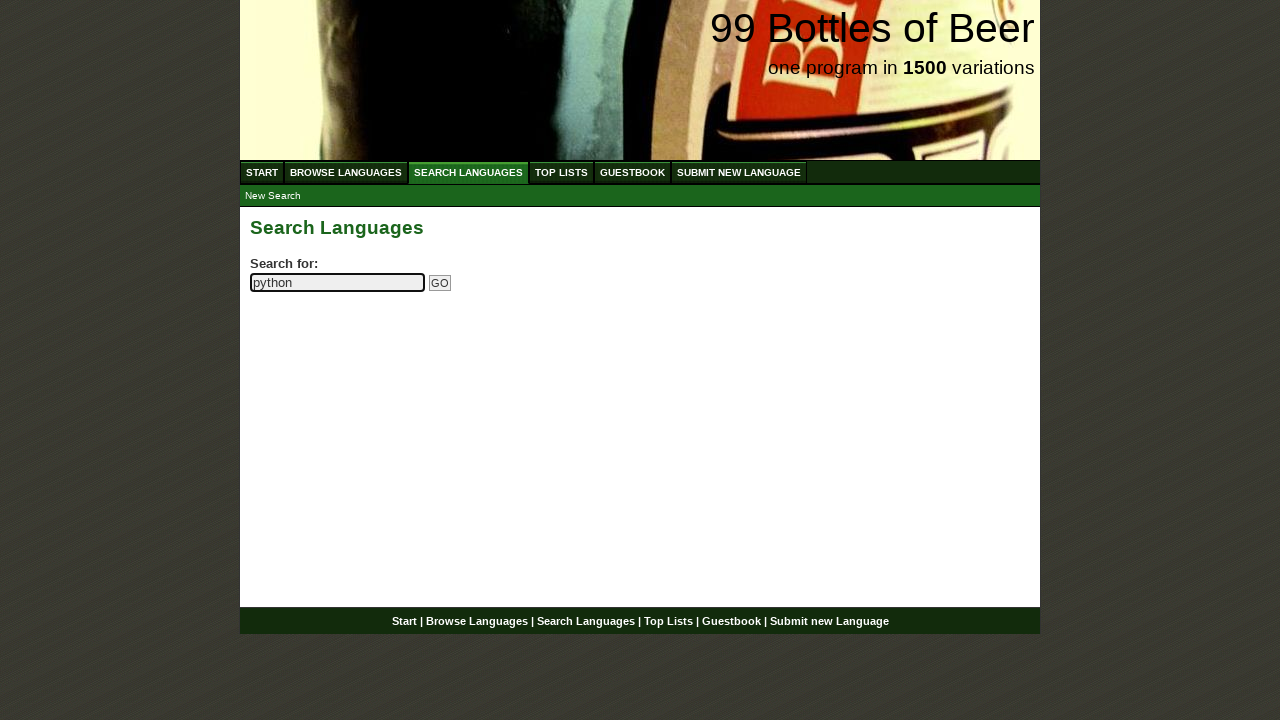

Clicked submit button to perform search at (440, 283) on input[name='submitsearch']
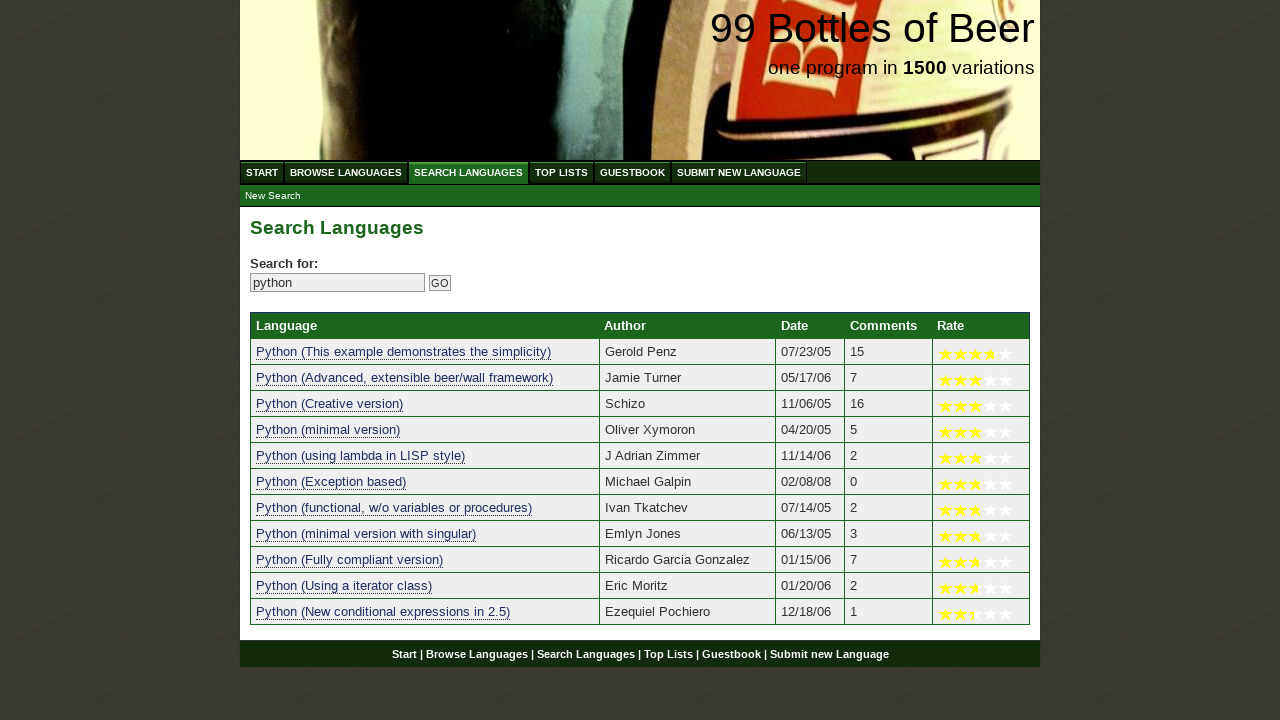

Search results loaded successfully
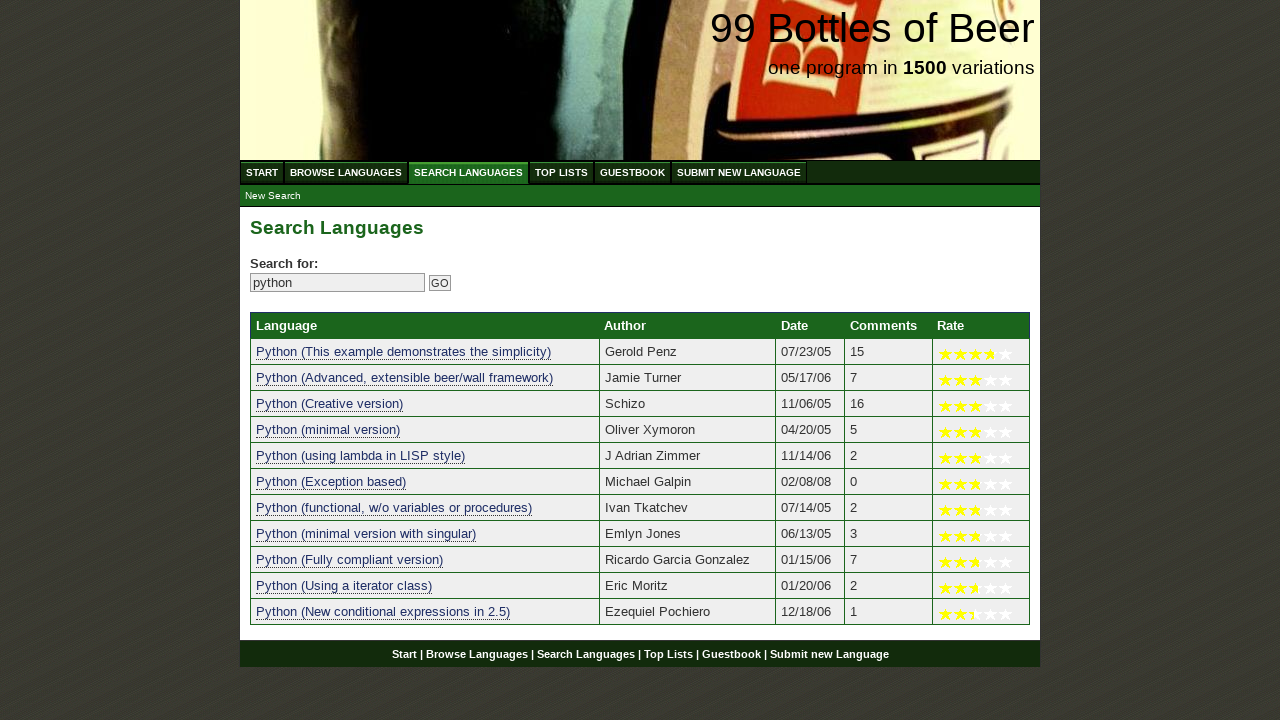

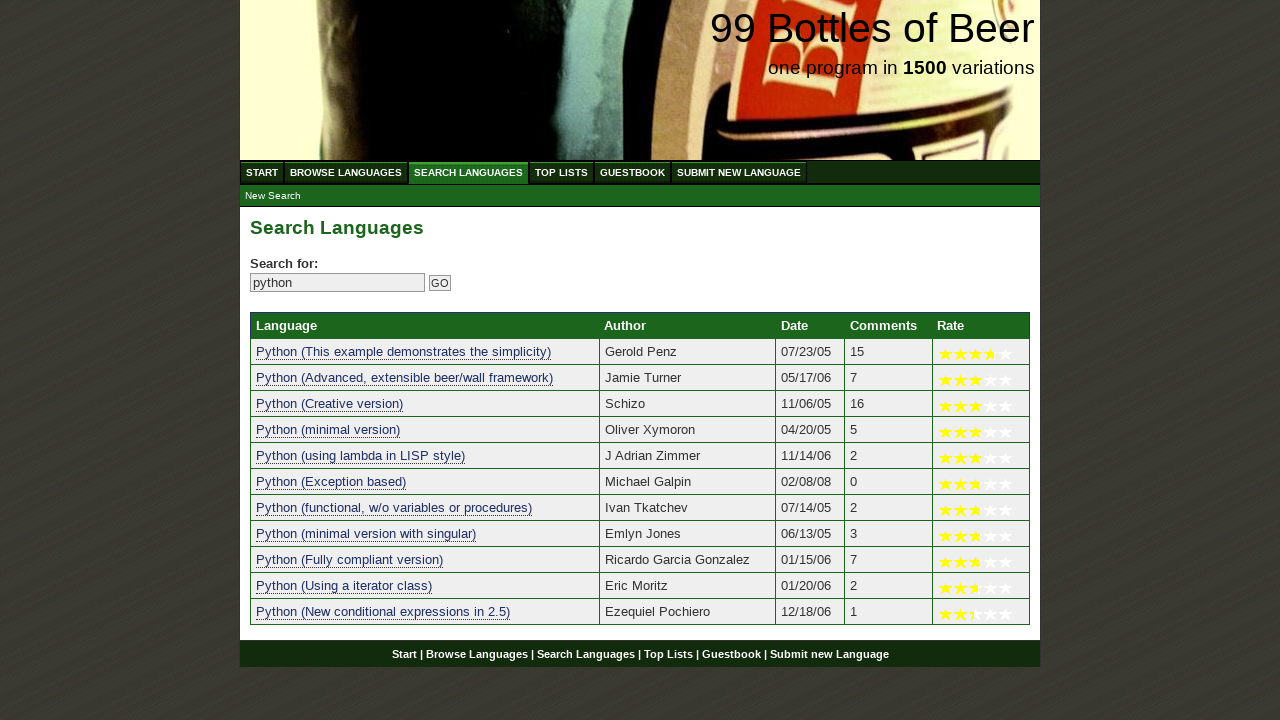